Tests the clear functionality of form input fields by filling them with text and then clearing them

Starting URL: https://naveenautomationlabs.com/opencart/index.php?route=information/contact

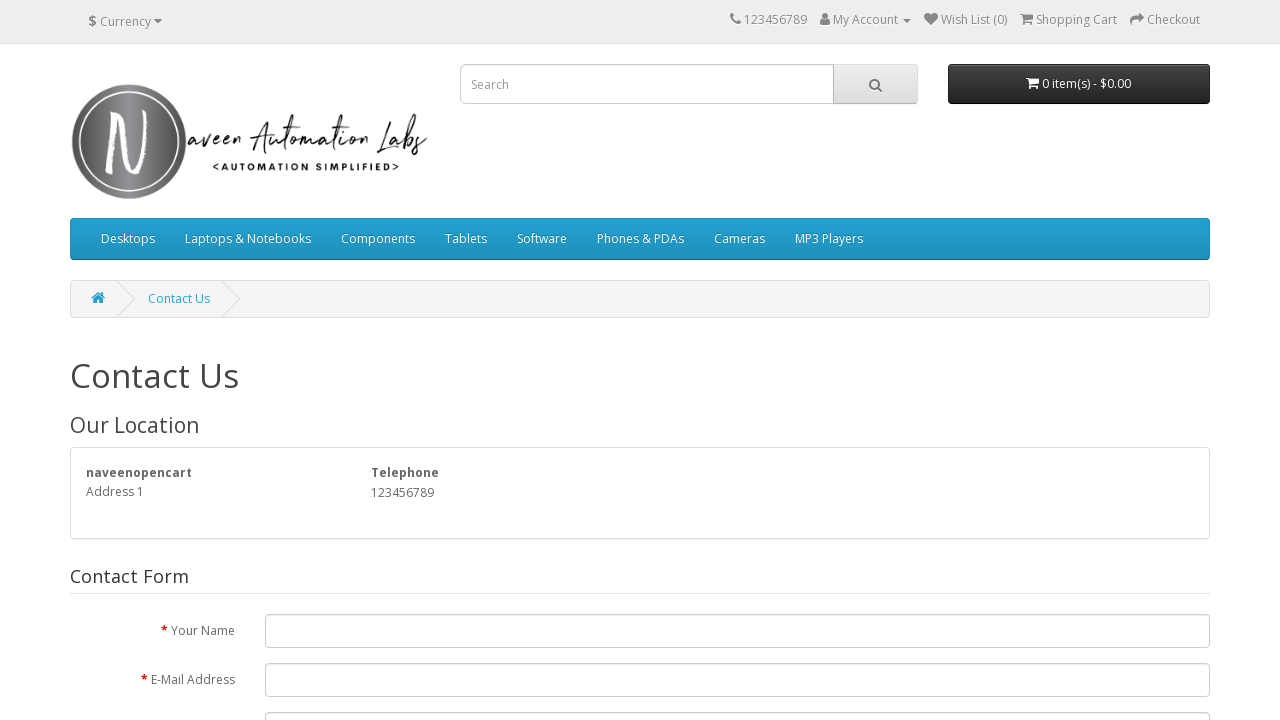

Filled name field with 'manpreet' on #input-name
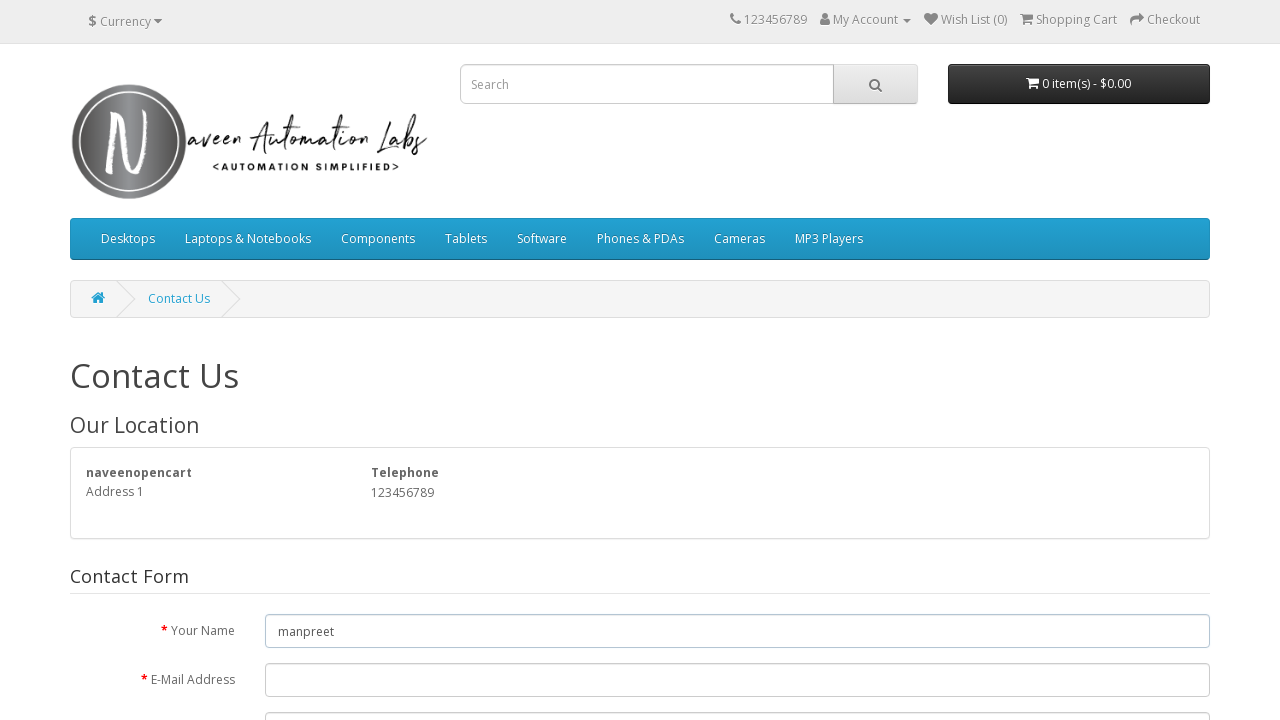

Filled email field with 'manpreet@email.com' on #input-email
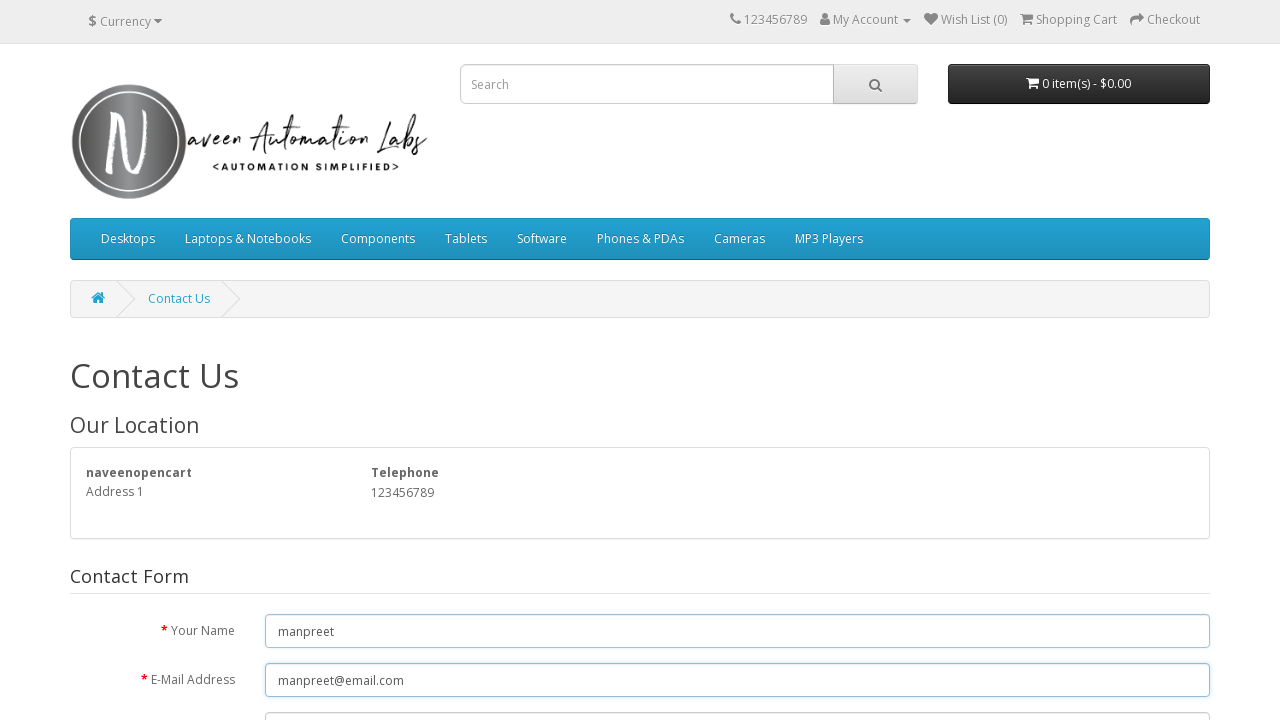

Filled enquiry field with 'Testing the element' on #input-enquiry
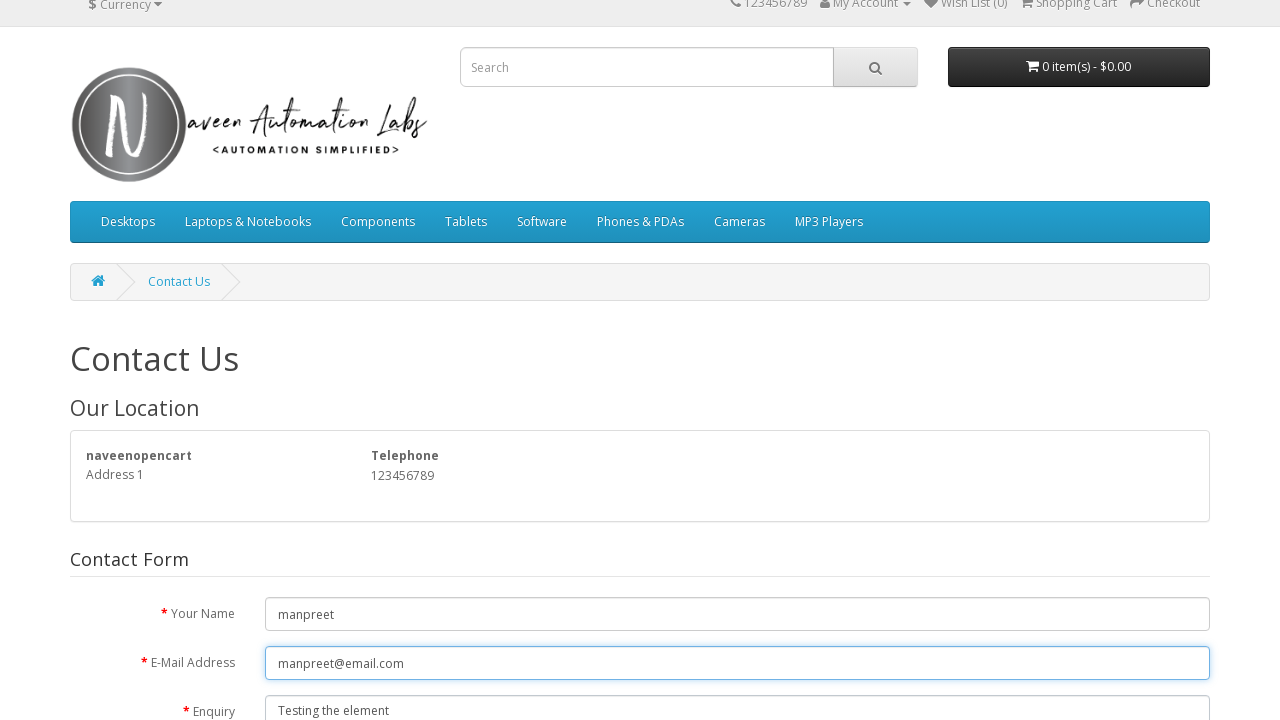

Cleared name field on #input-name
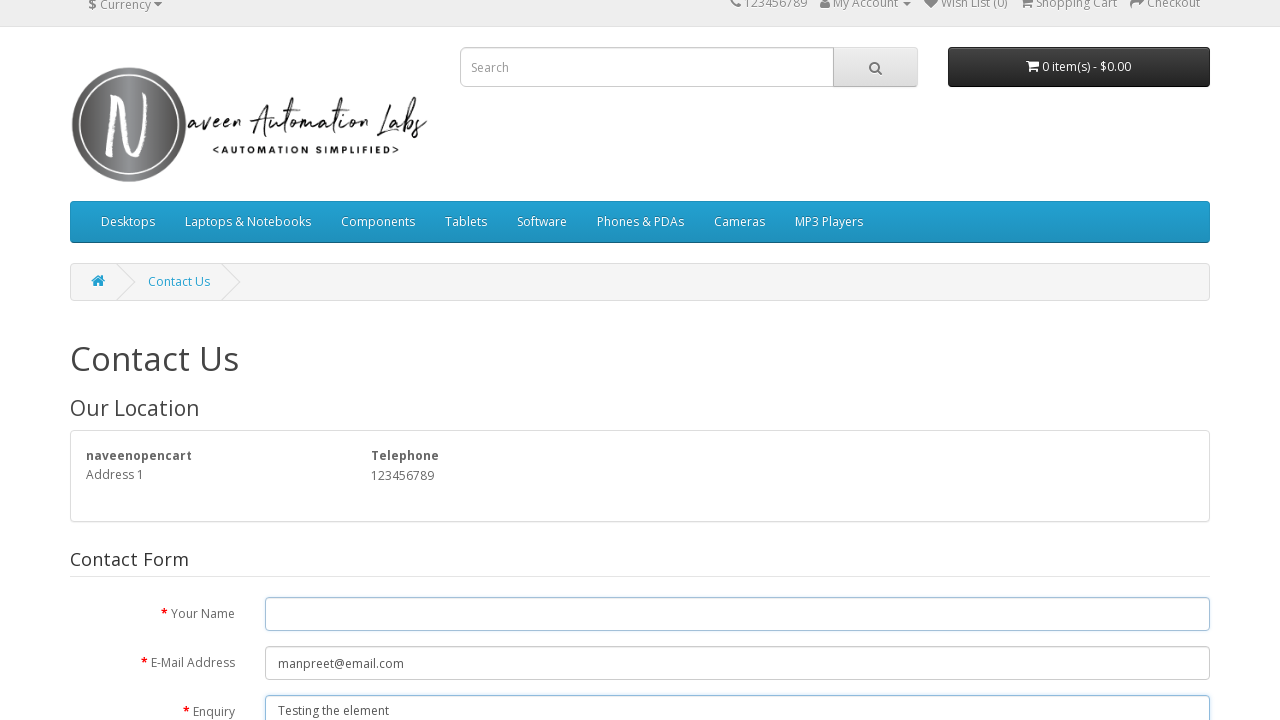

Cleared email field on #input-email
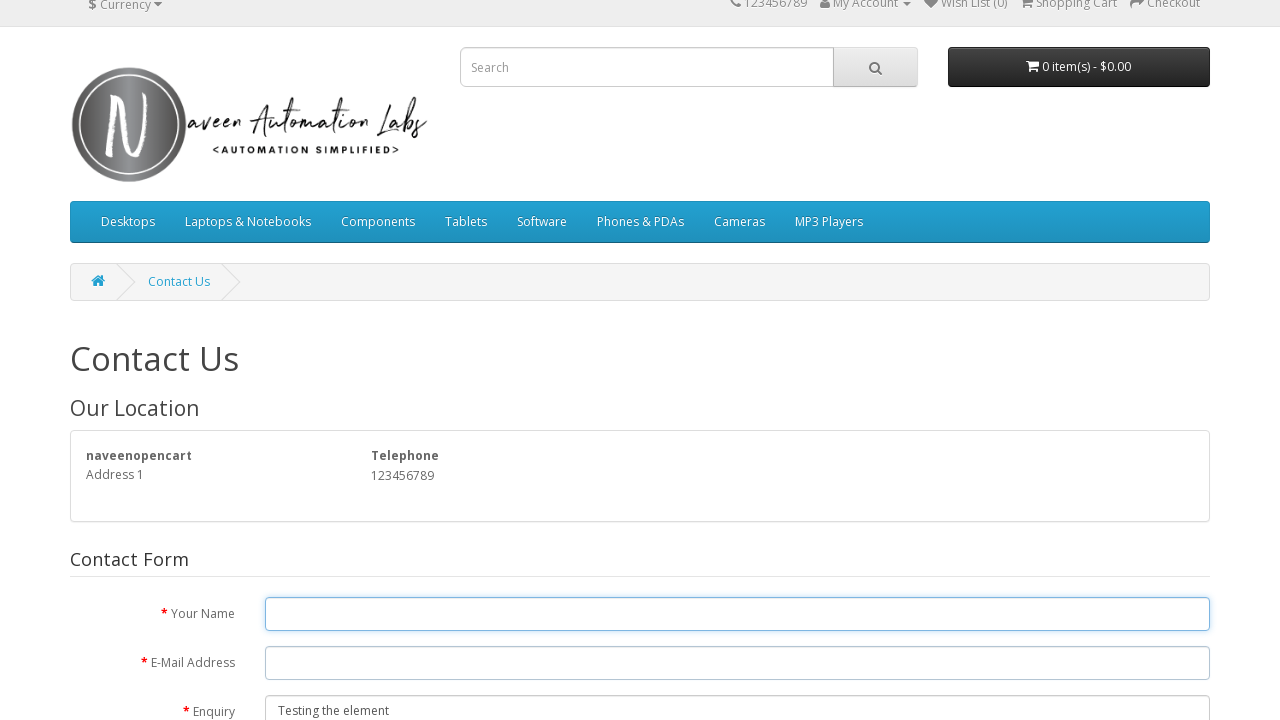

Cleared enquiry field on #input-enquiry
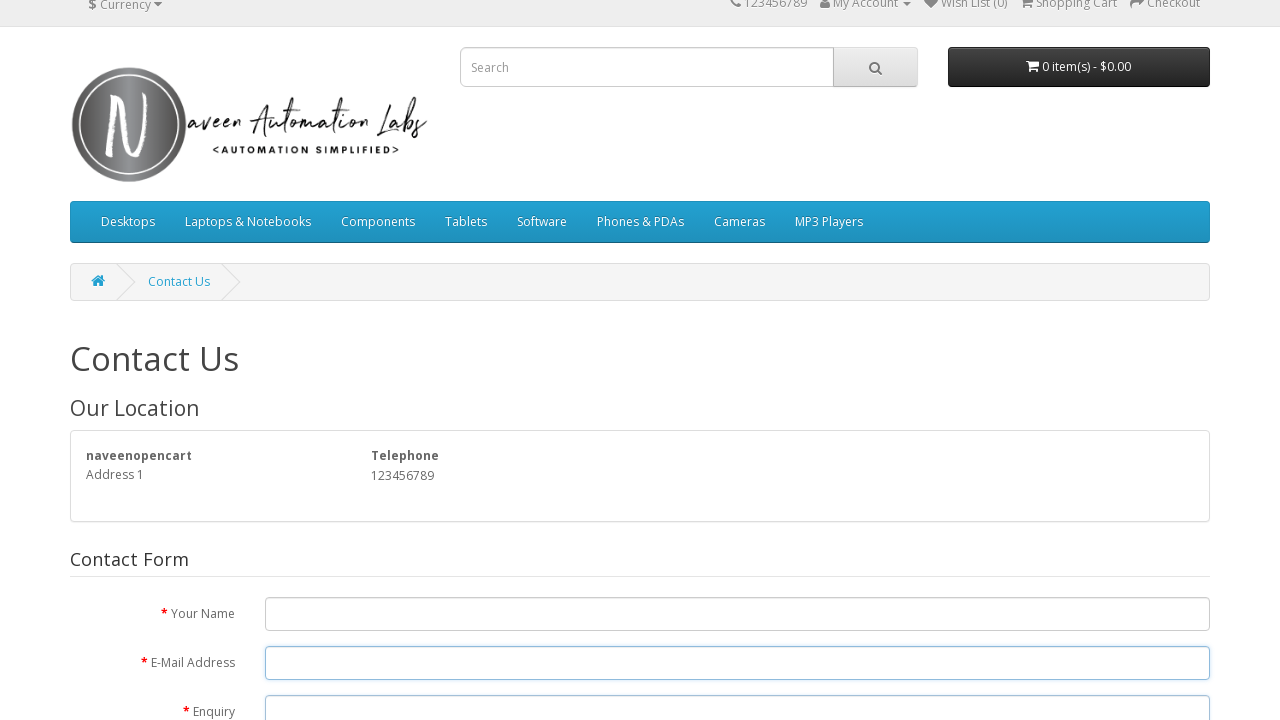

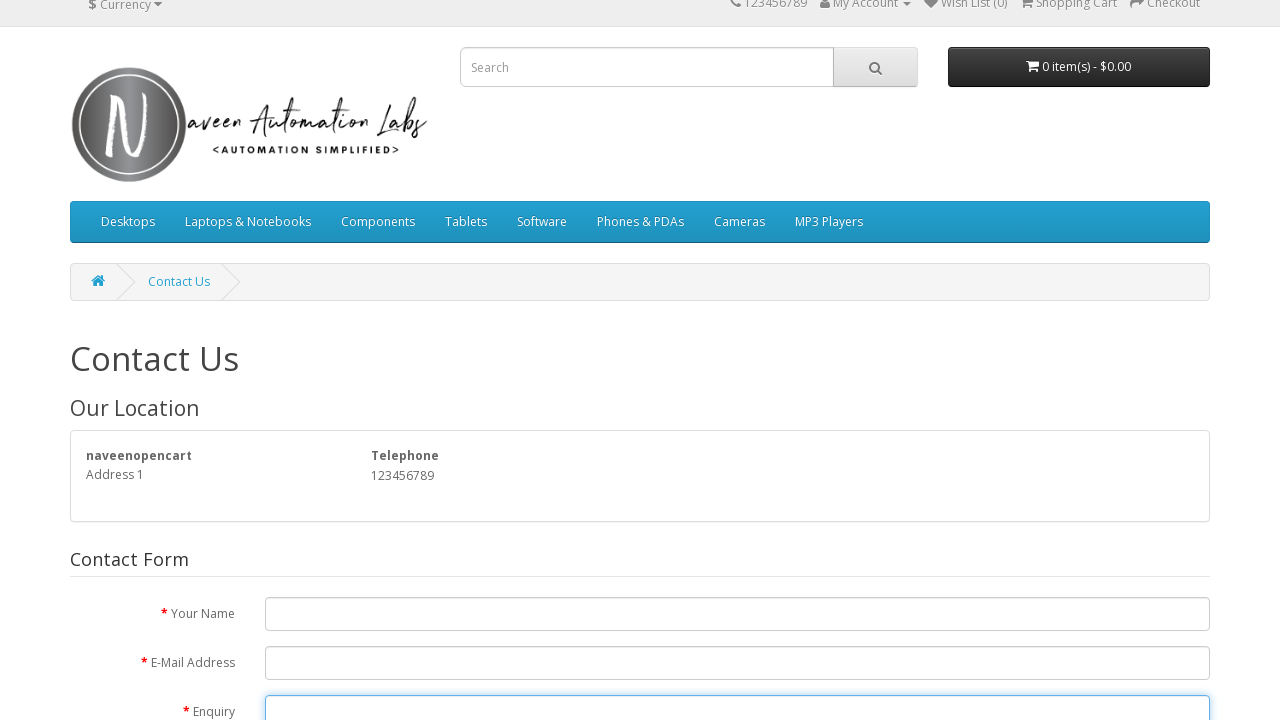